Opens the GitHub main page and waits for it to load. The original test captured page source for Allure reporting, but the core automation is simply navigating to the page.

Starting URL: https://github.com

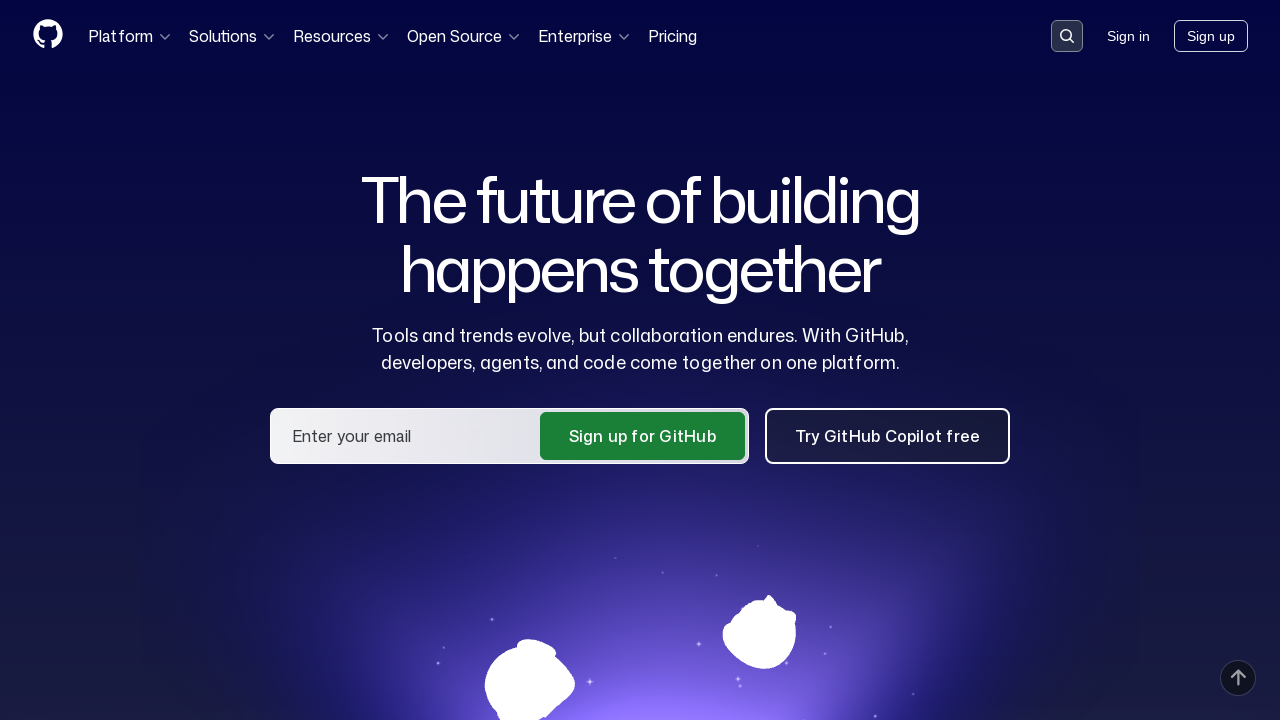

Navigated to GitHub main page
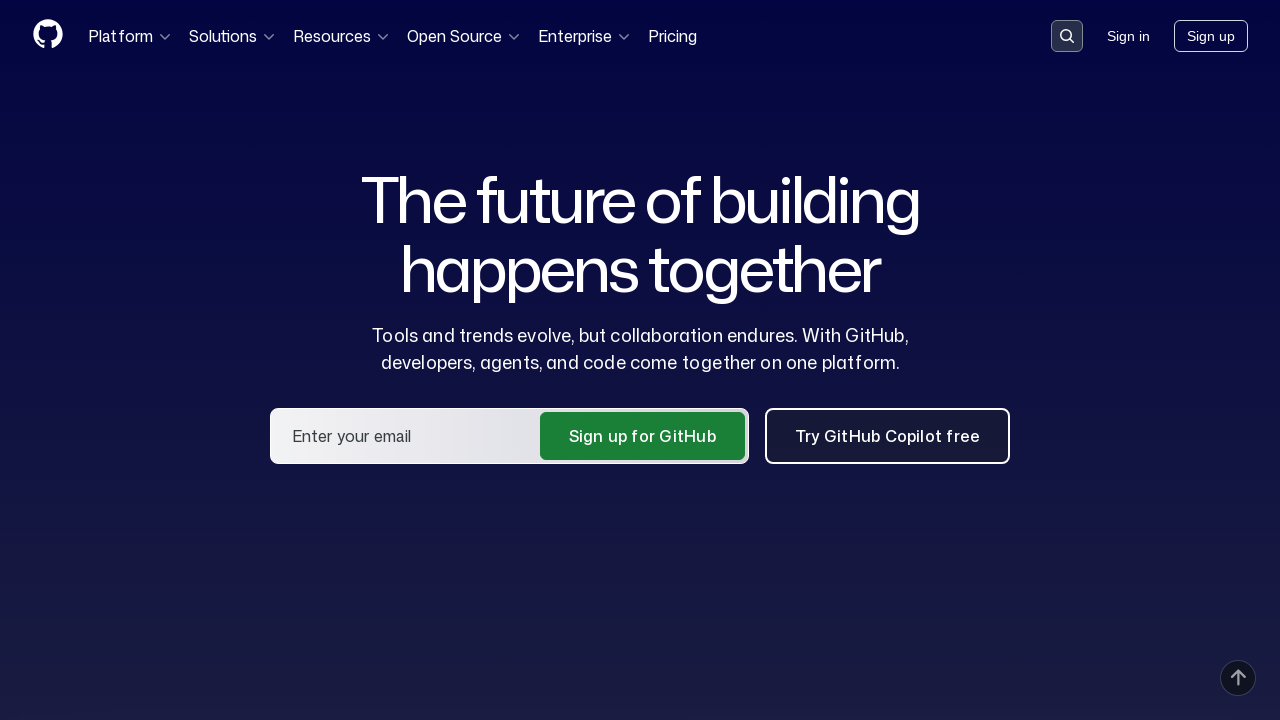

Page reached domcontentloaded state
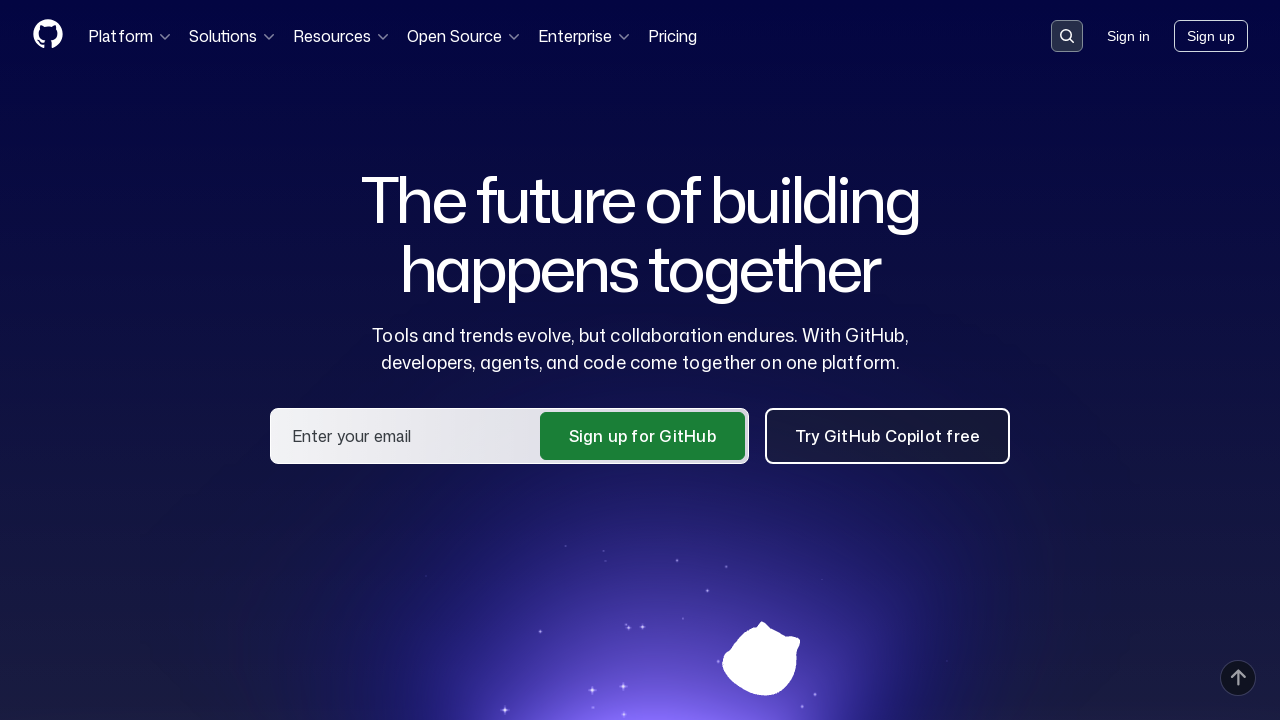

Header element loaded and visible
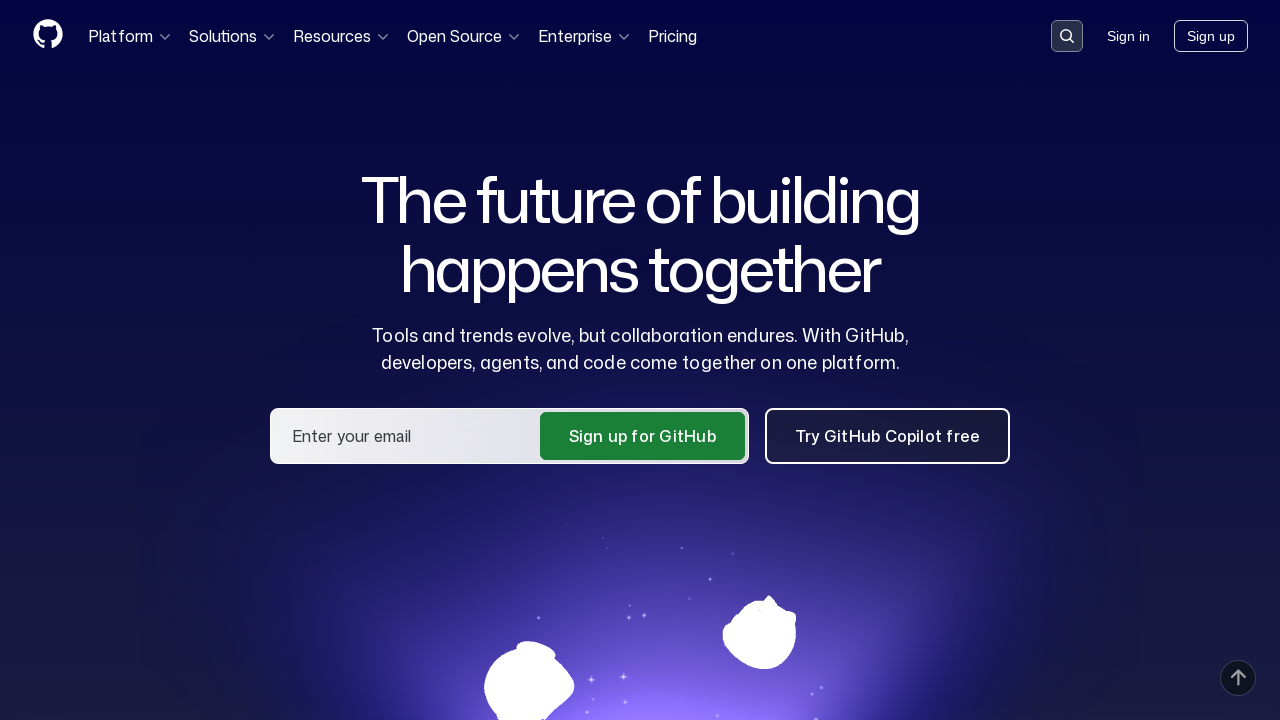

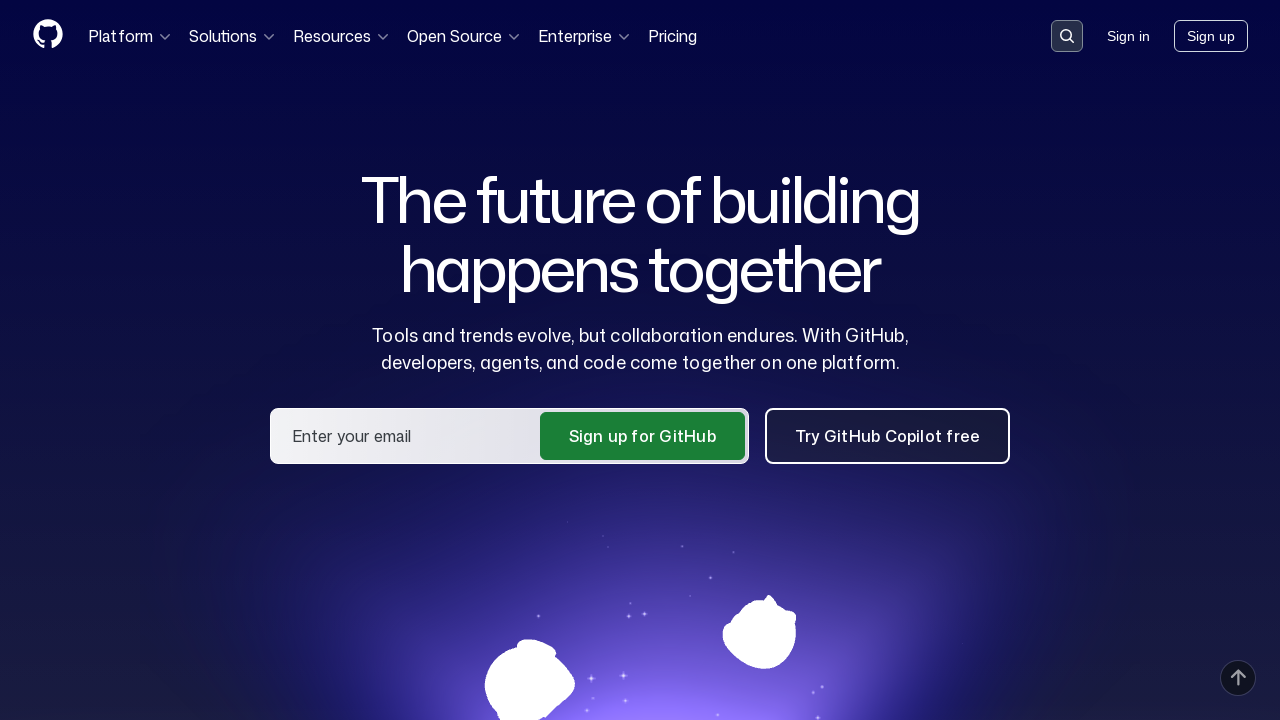